Tests dragging the slider from the leftmost position to the rightmost position and verifies values at 0 and 5

Starting URL: https://the-internet.herokuapp.com/horizontal_slider

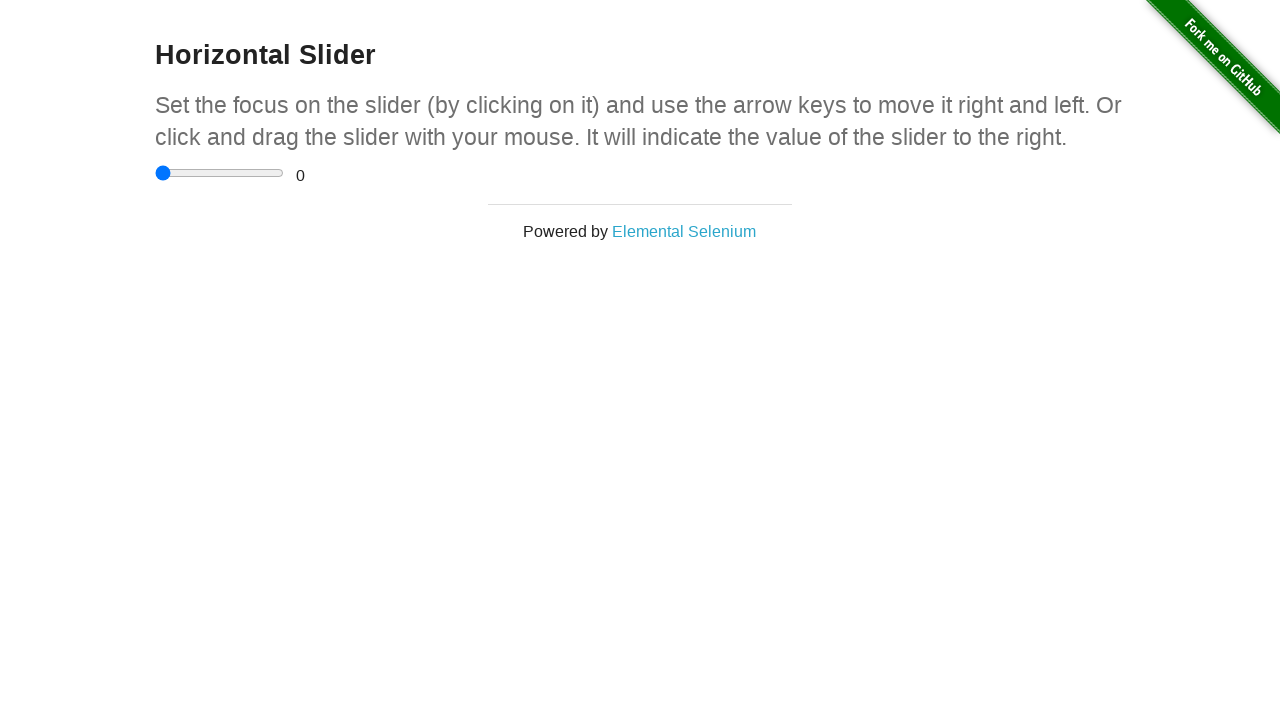

Slider element is visible and ready
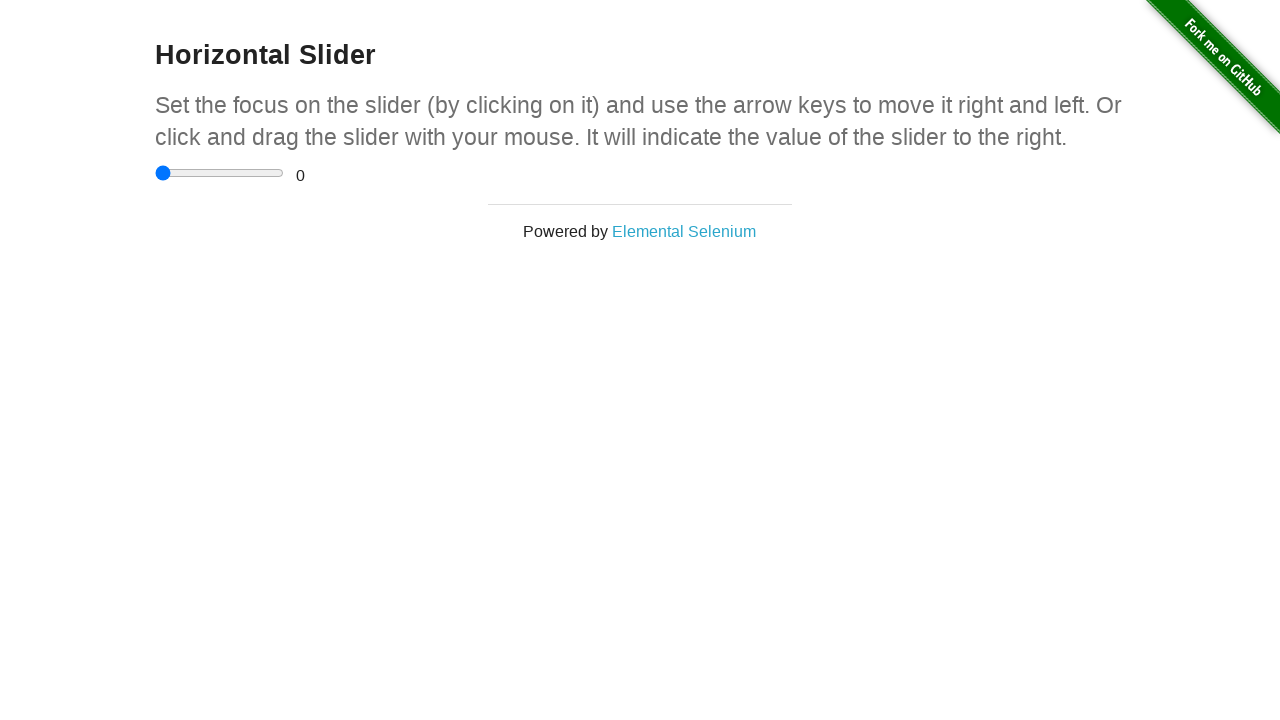

Retrieved slider bounding box coordinates
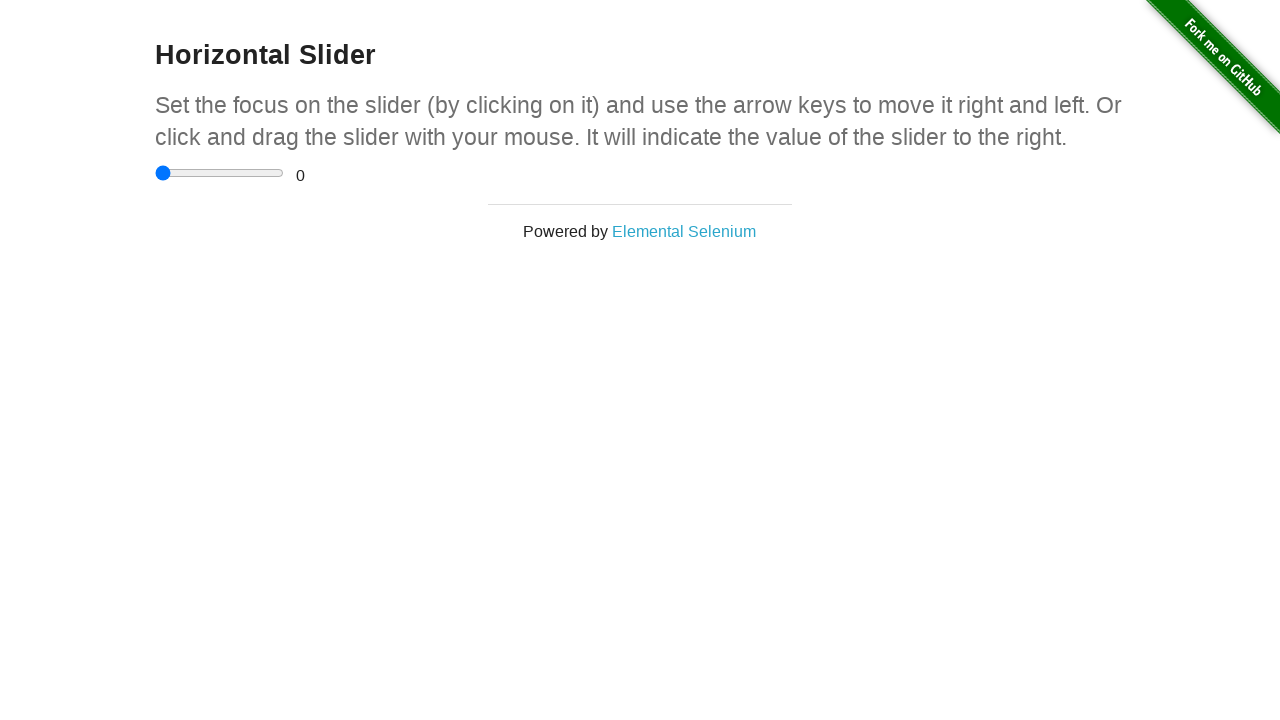

Clicked at left edge of slider to set value to 0 at (155, 173)
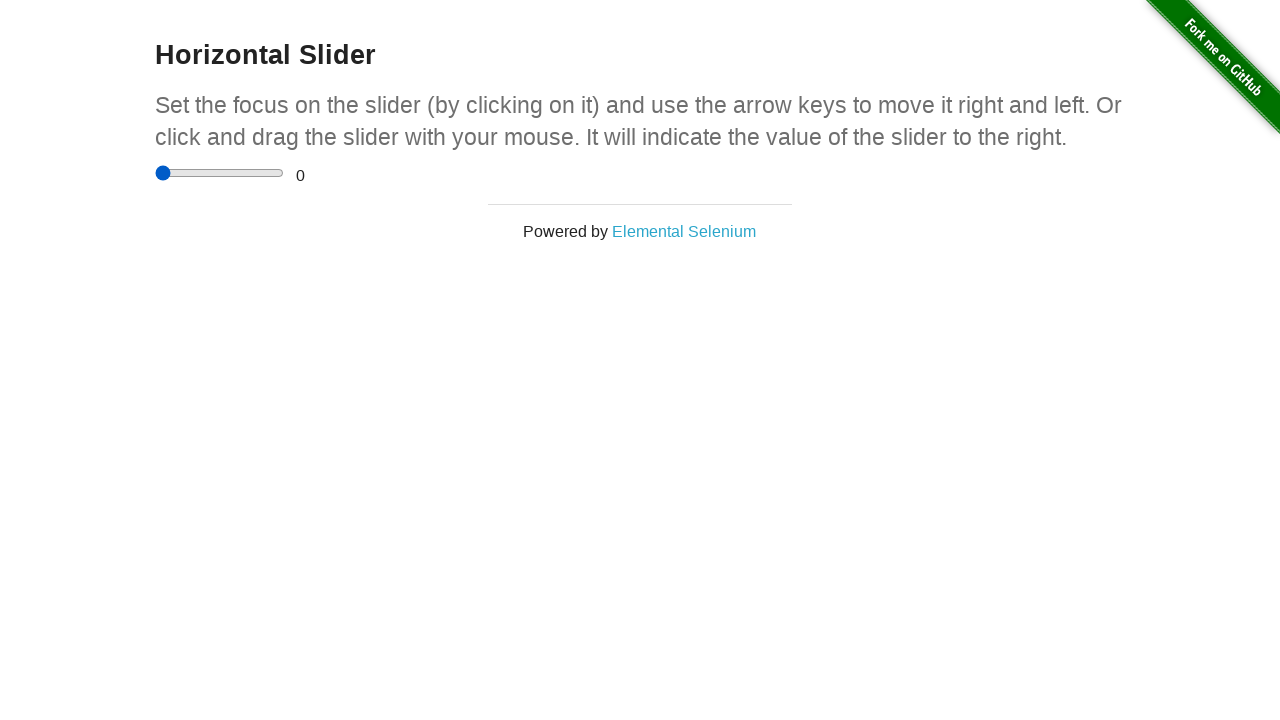

Value display element loaded
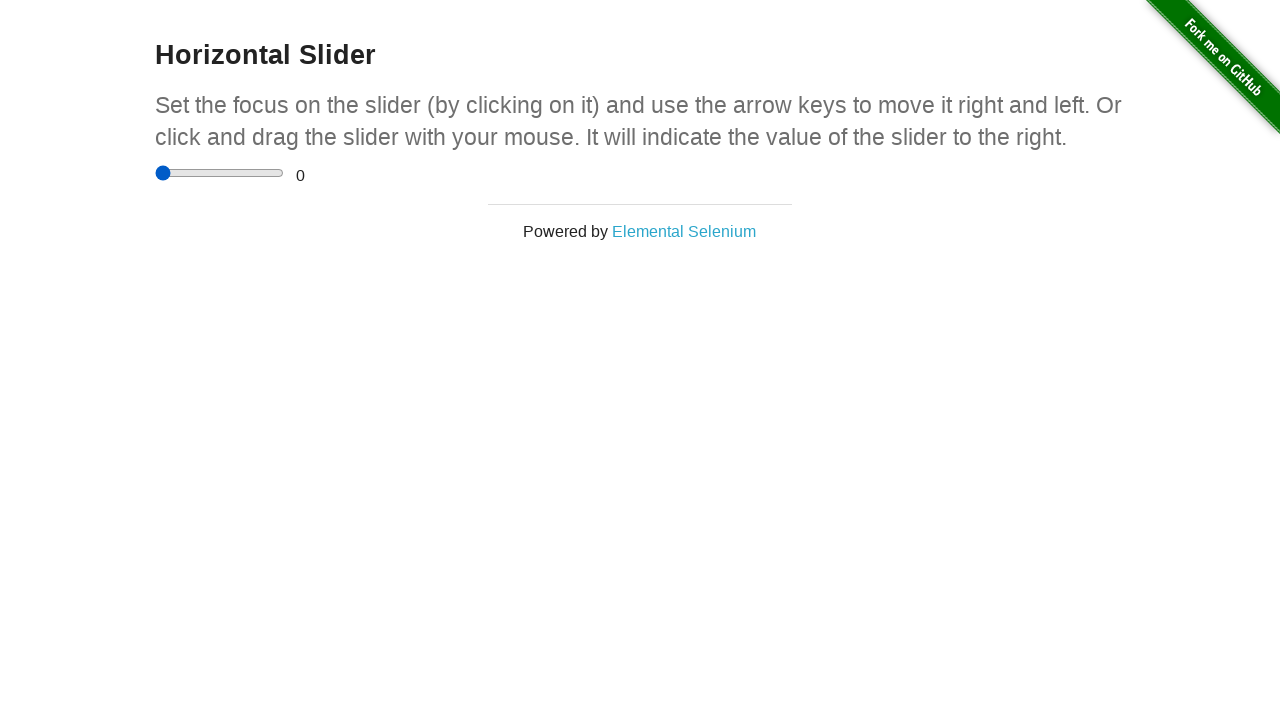

Verified slider value is 0
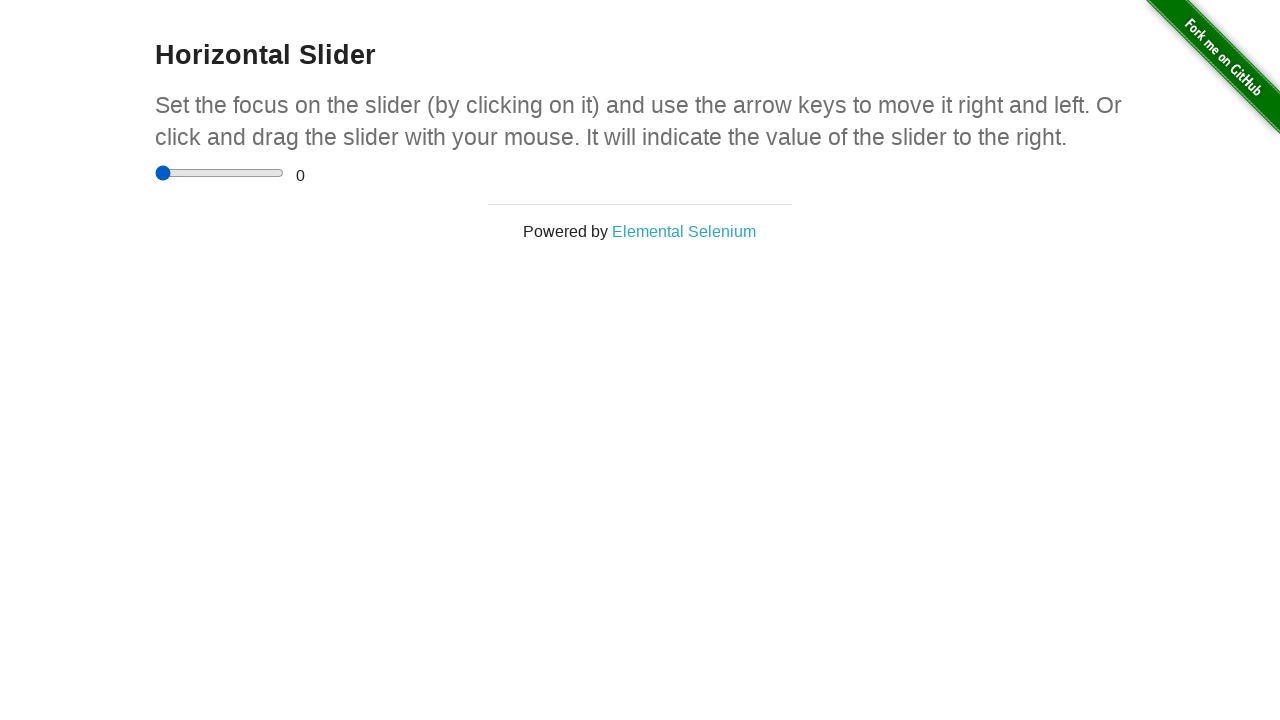

Mouse button pressed down on slider at (155, 173)
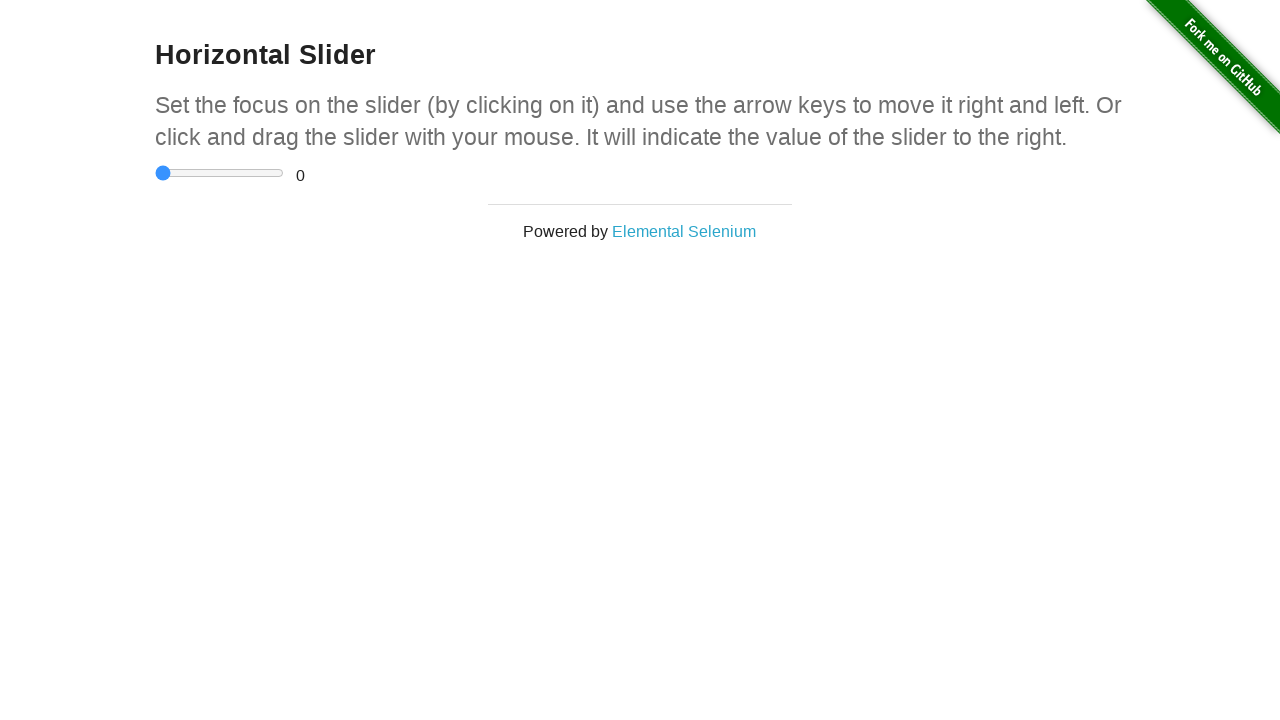

Dragged slider to the right edge at (284, 173)
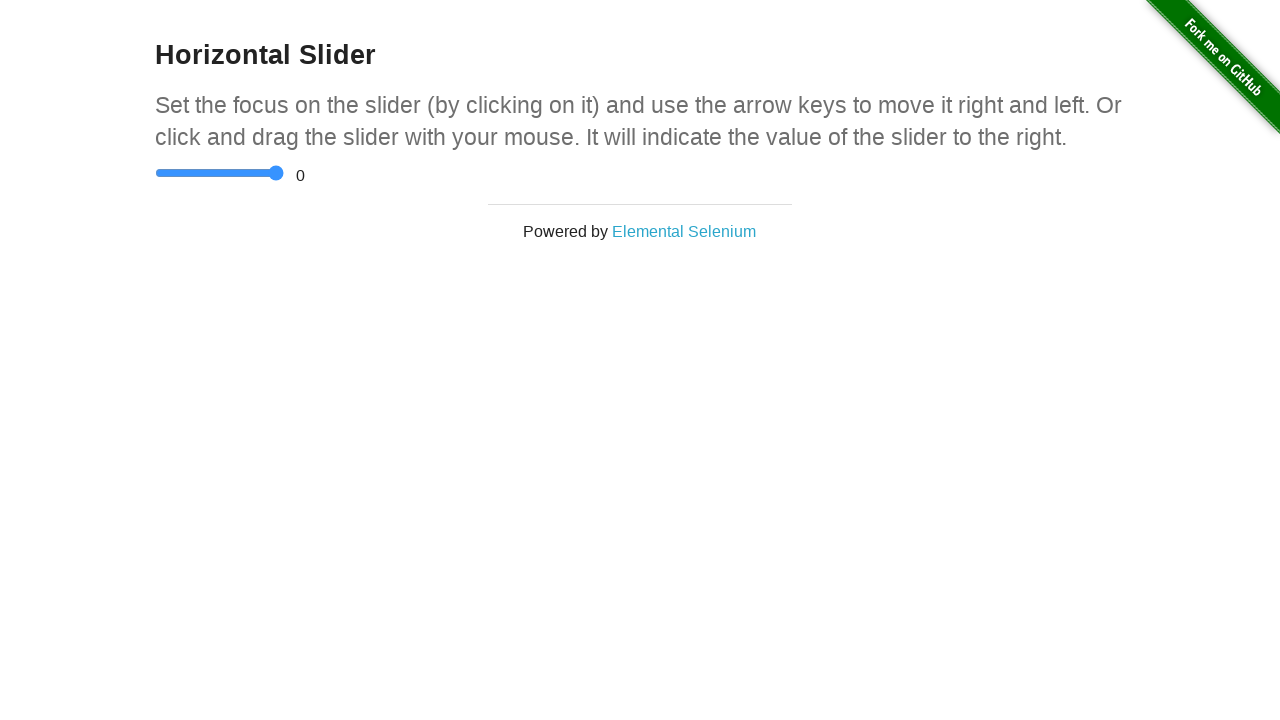

Mouse button released at right edge of slider at (284, 173)
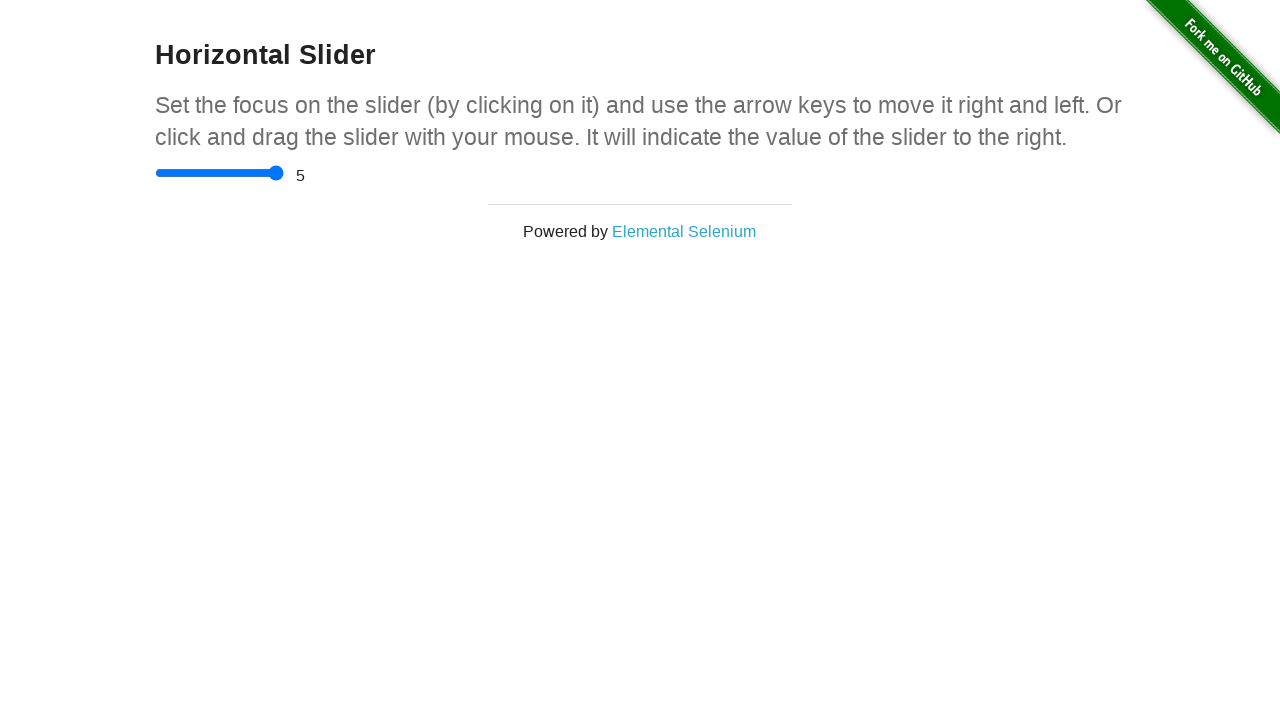

Value display element ready for verification
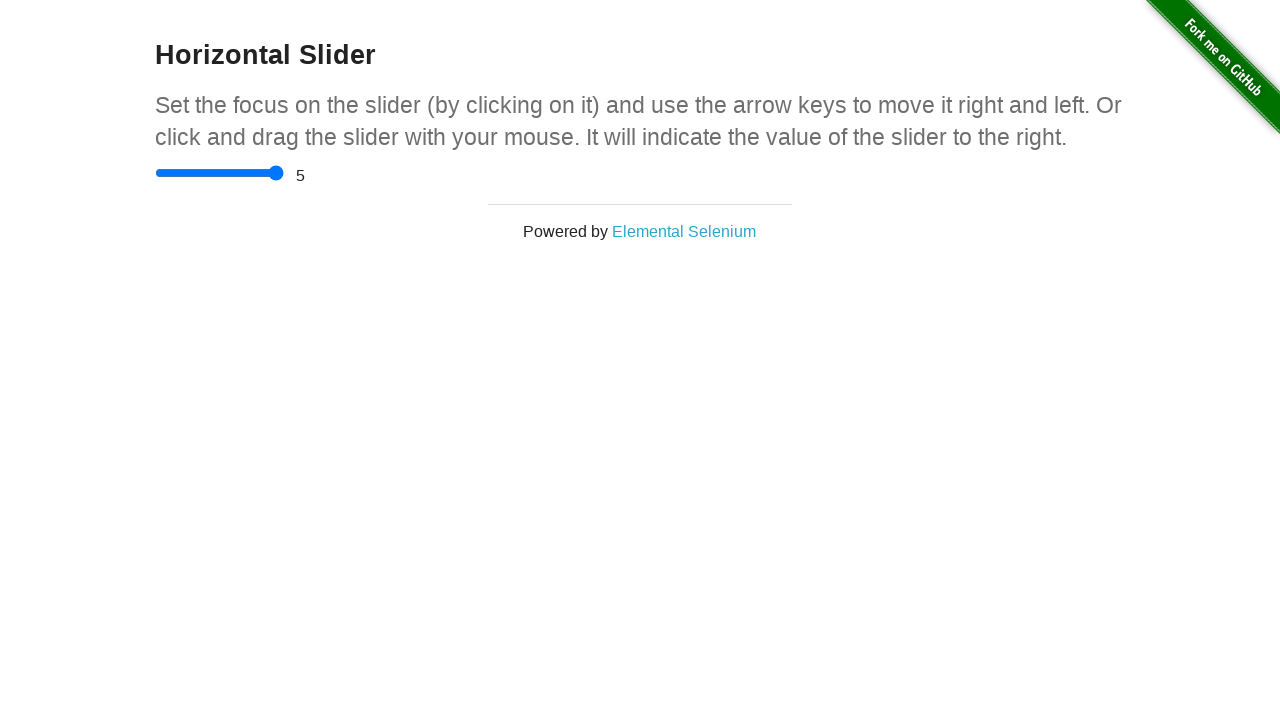

Verified slider value is 5 after dragging to rightmost position
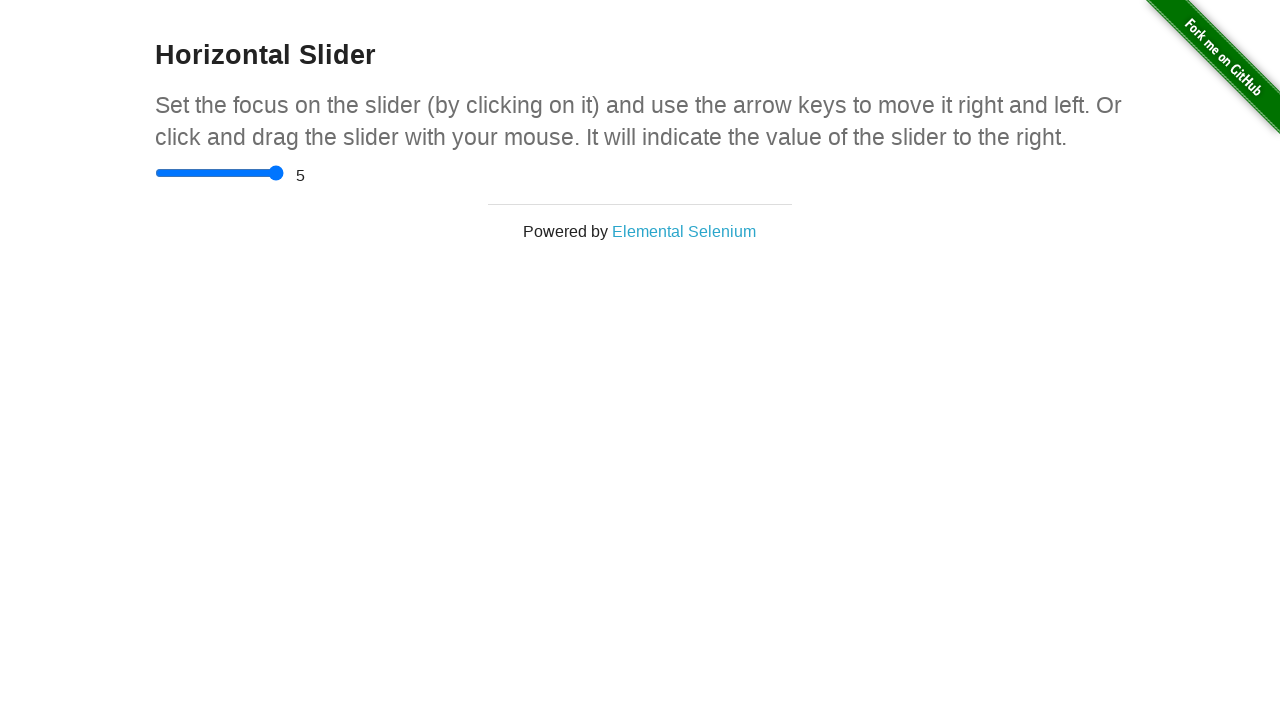

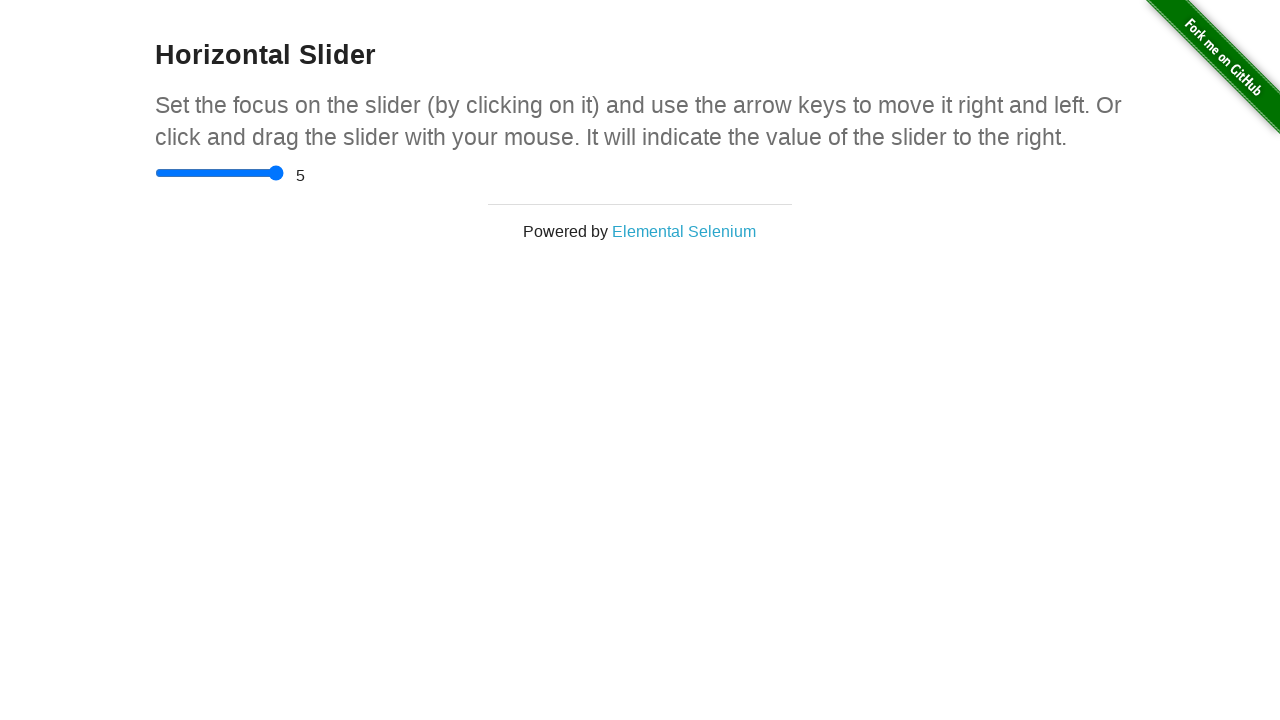